Tests JavaScript Prompt dialog by entering text and dismissing it, verifying null is returned

Starting URL: https://the-internet.herokuapp.com/javascript_alerts

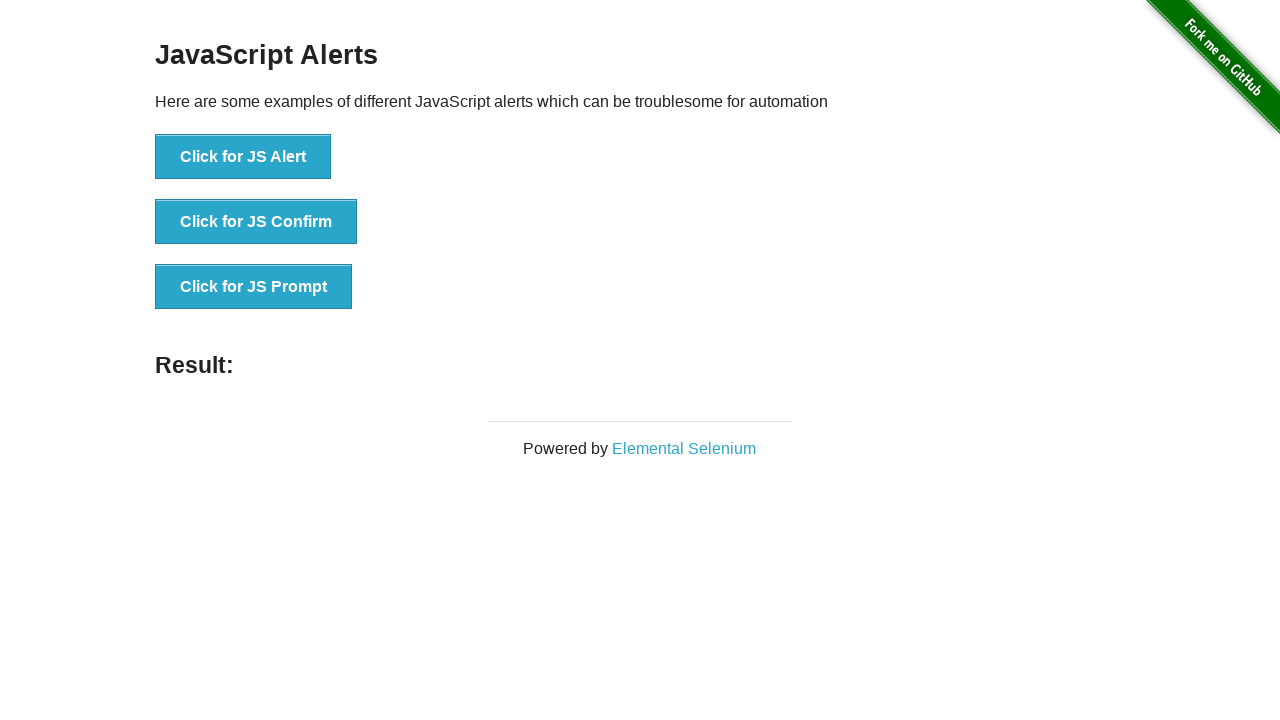

Set up dialog handler to dismiss prompts
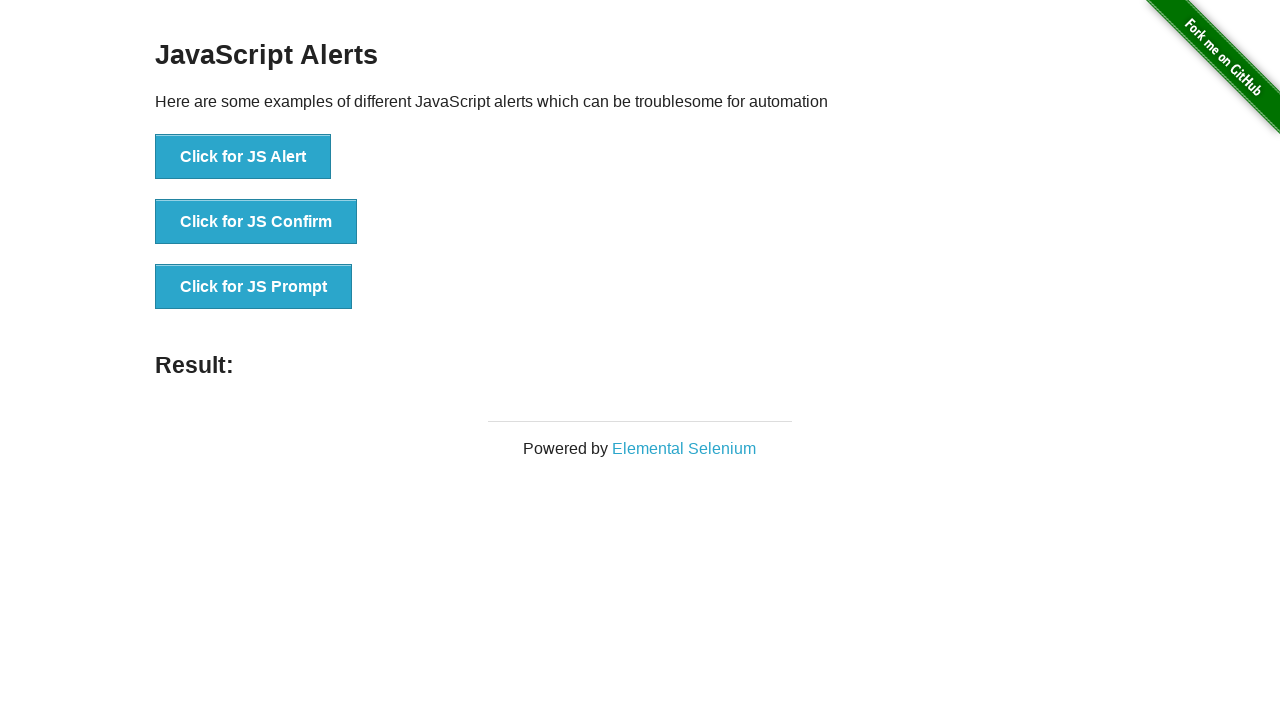

Clicked the JavaScript Prompt button at (254, 287) on #content > div > ul > li:nth-child(3) > button
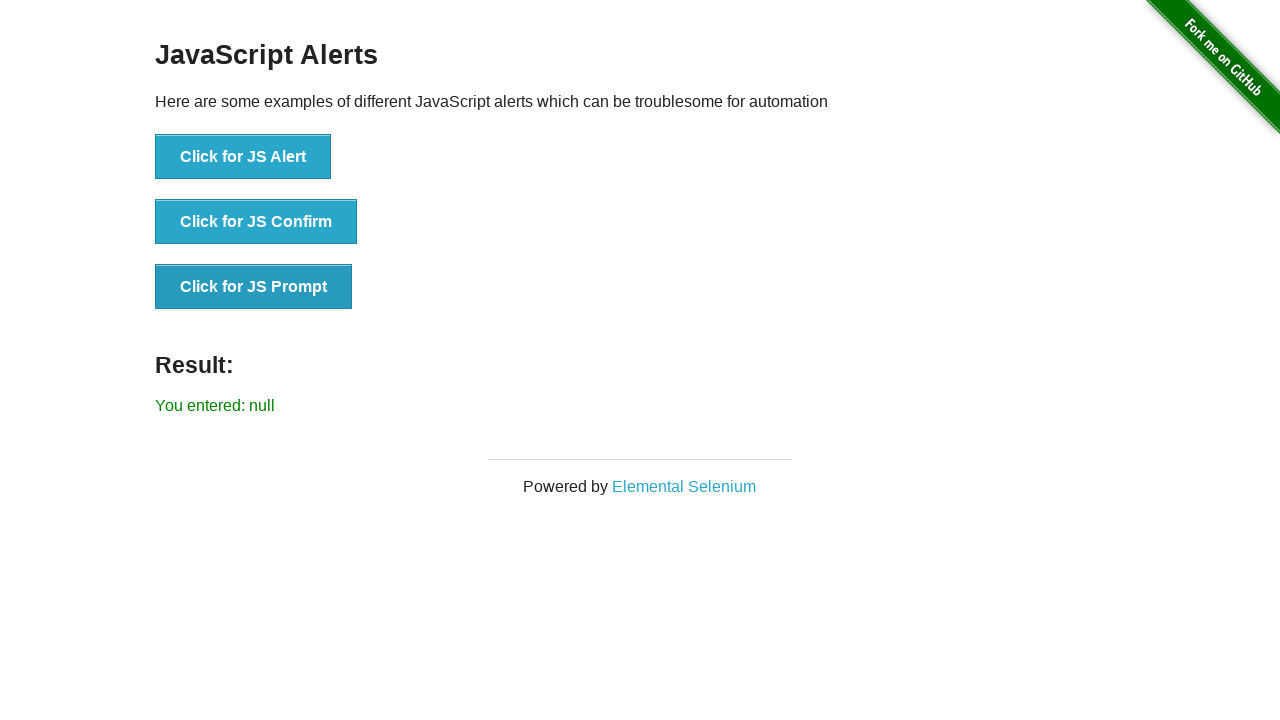

Result text updated after dismissing prompt dialog
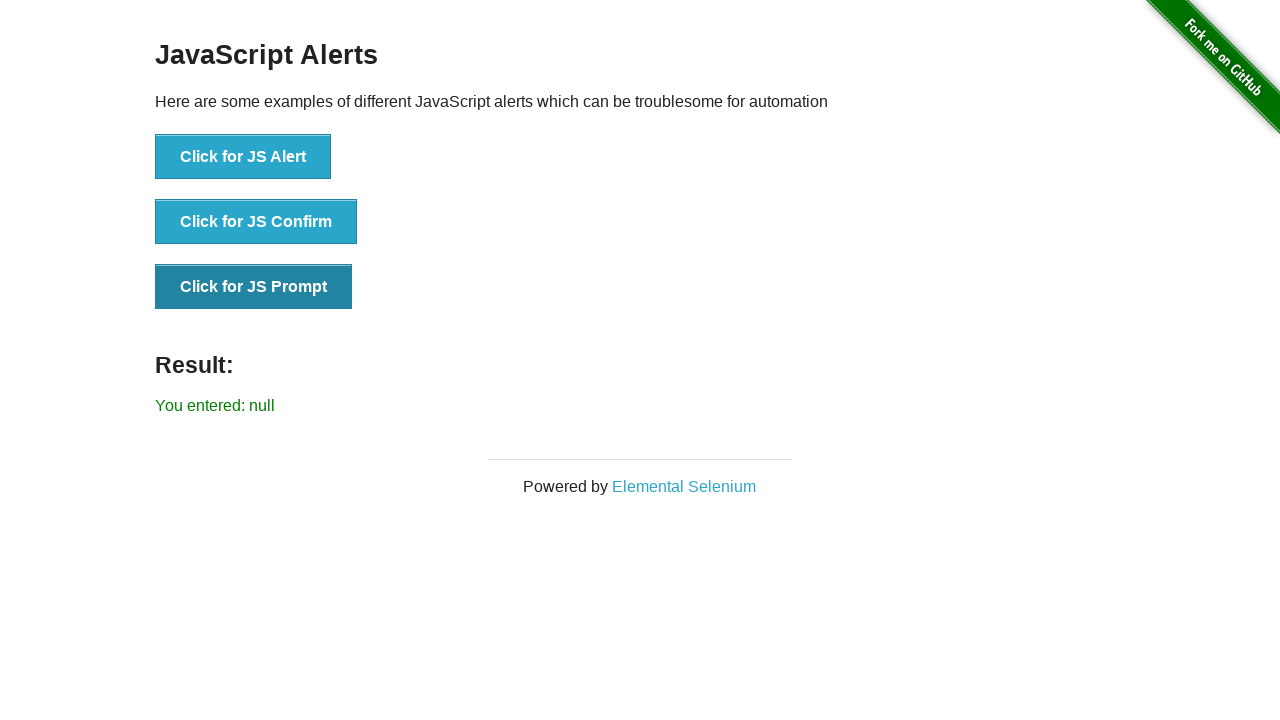

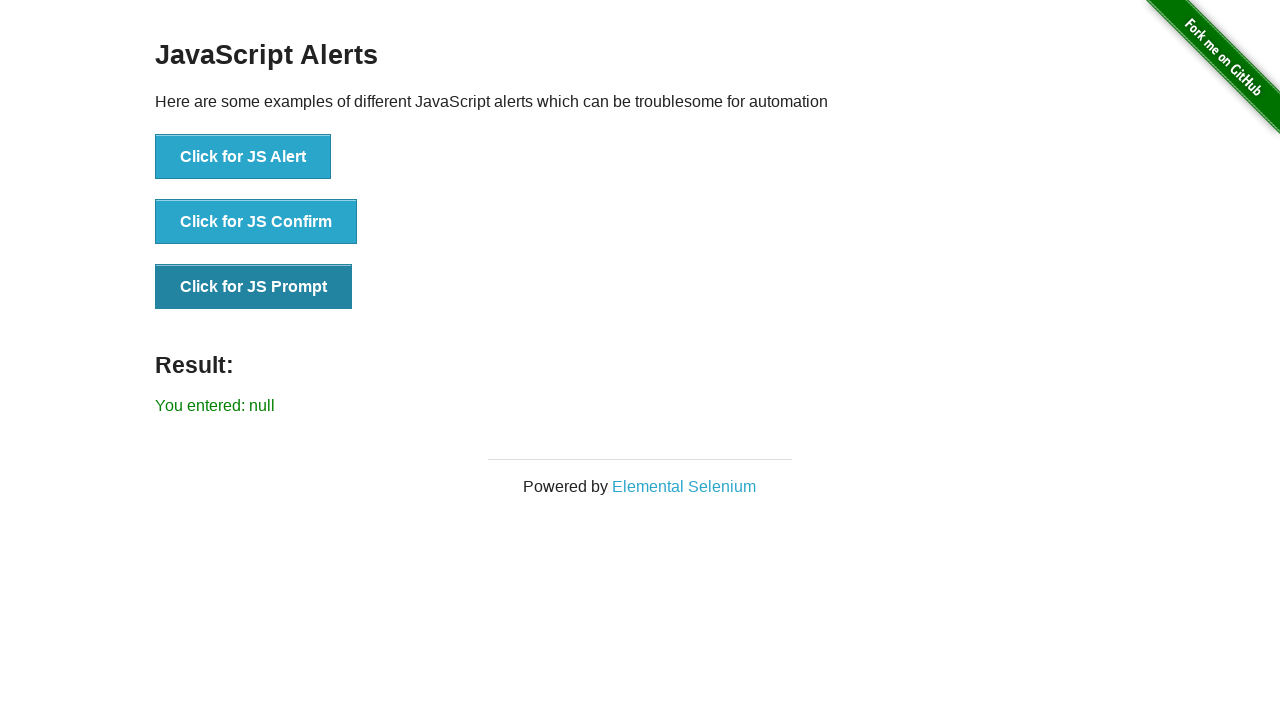